Tests successful registration by filling required fields (first name, last name, email) and verifying the success message is displayed after form submission.

Starting URL: http://suninjuly.github.io/registration1.html

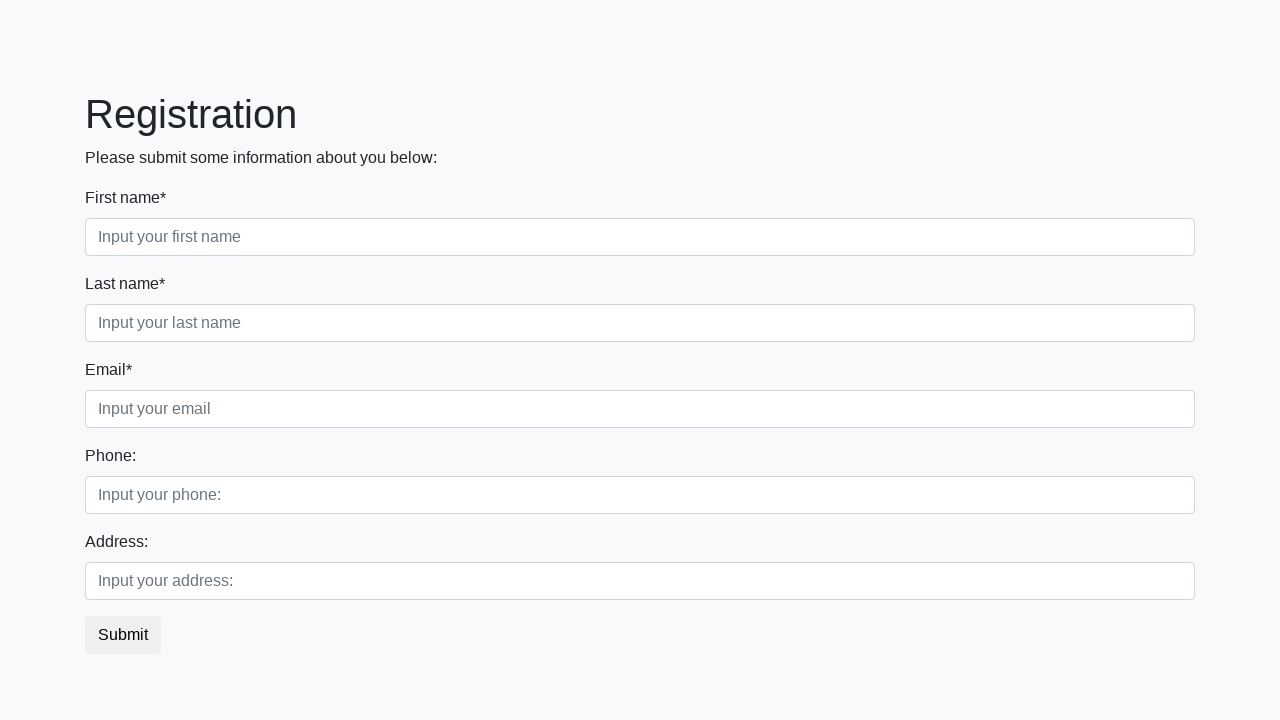

Filled first name field with 'John' on .first_block .first
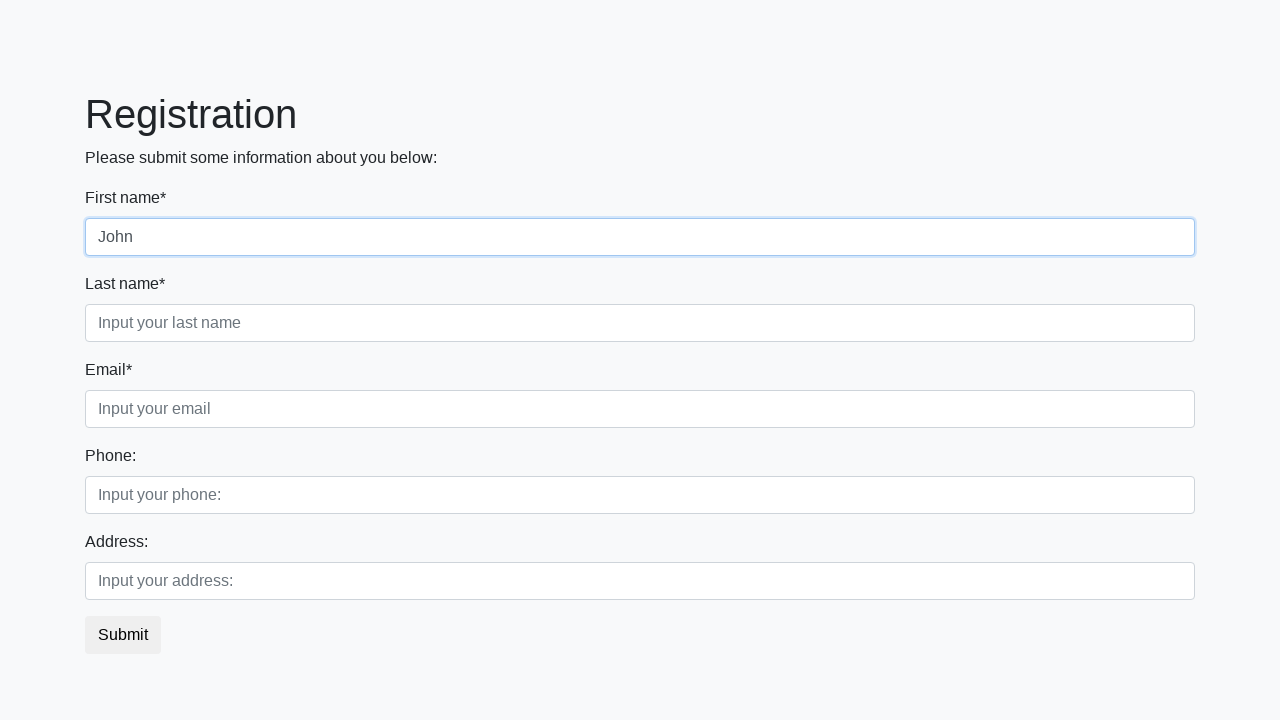

Filled last name field with 'Doe' on .first_block .second
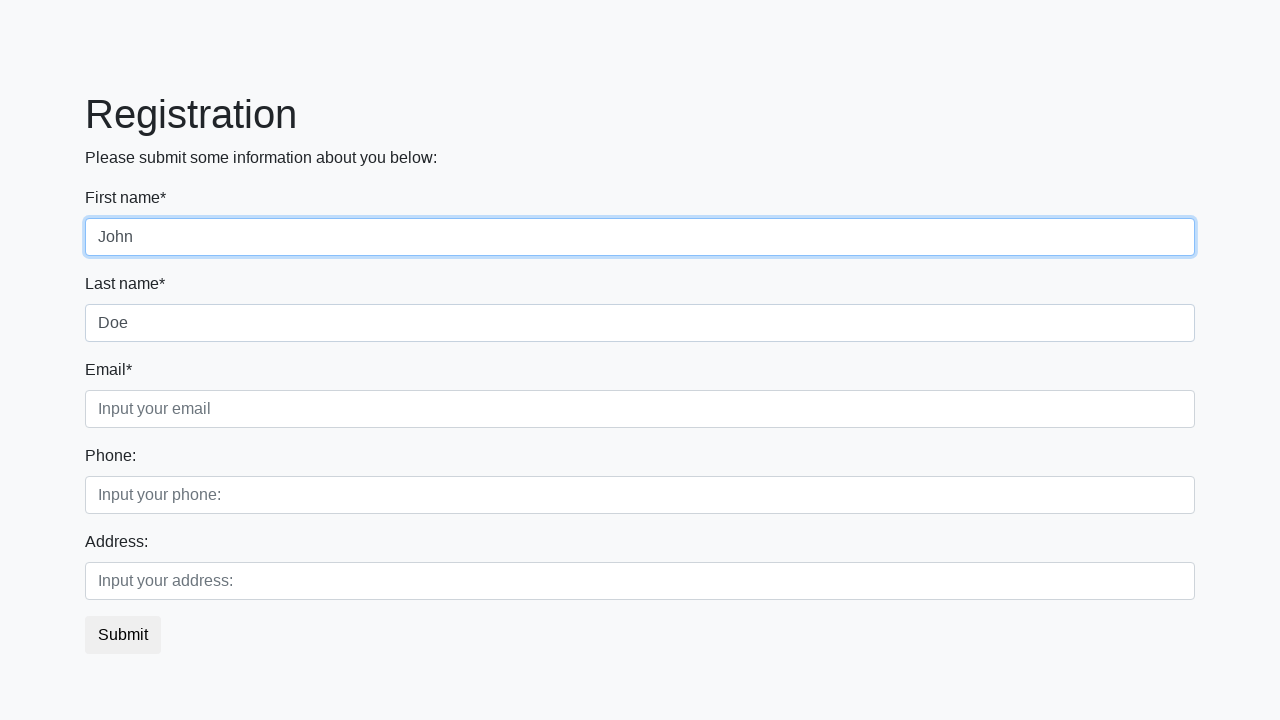

Filled email field with 'example@example.com' on .first_block .third
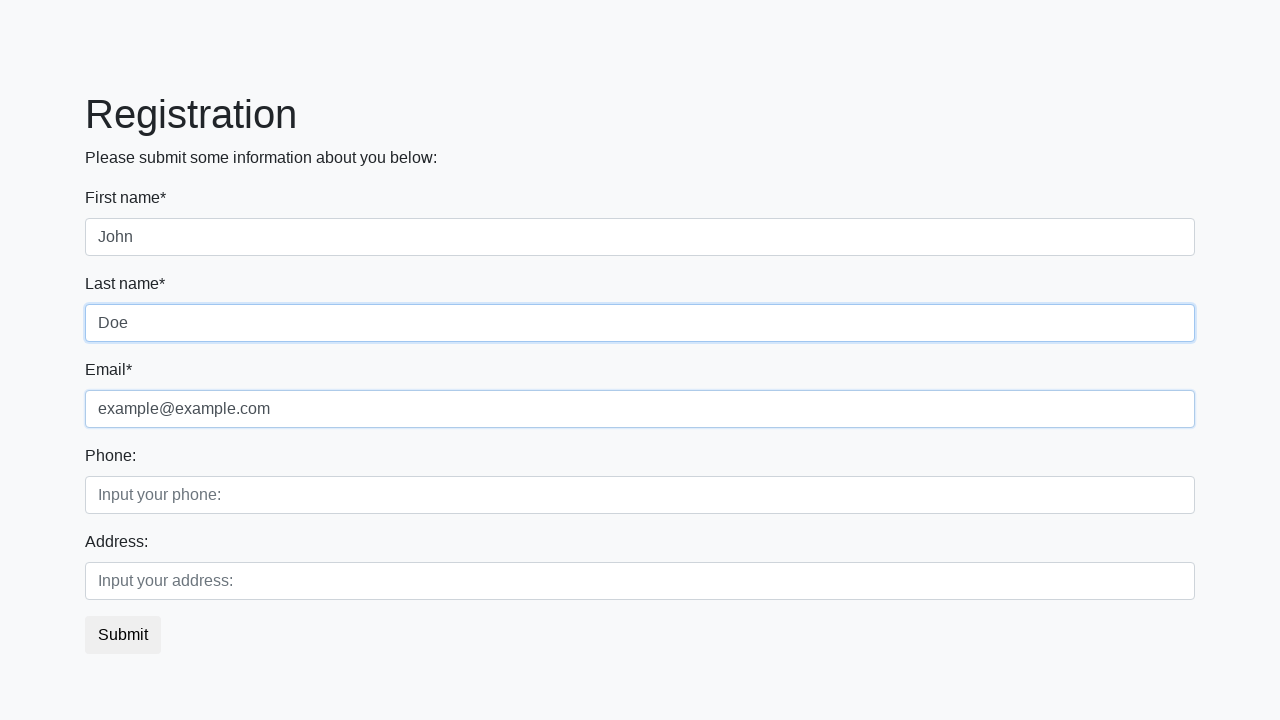

Clicked submit button to register at (123, 635) on button.btn
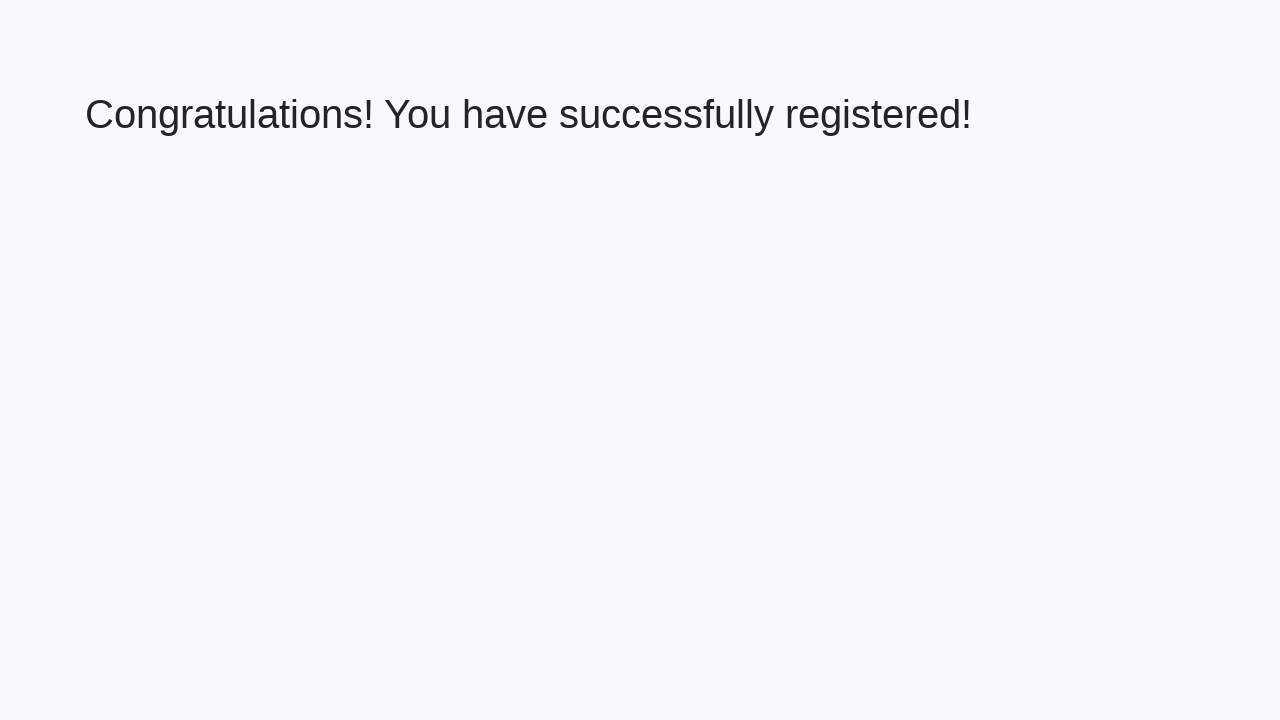

Success message element loaded
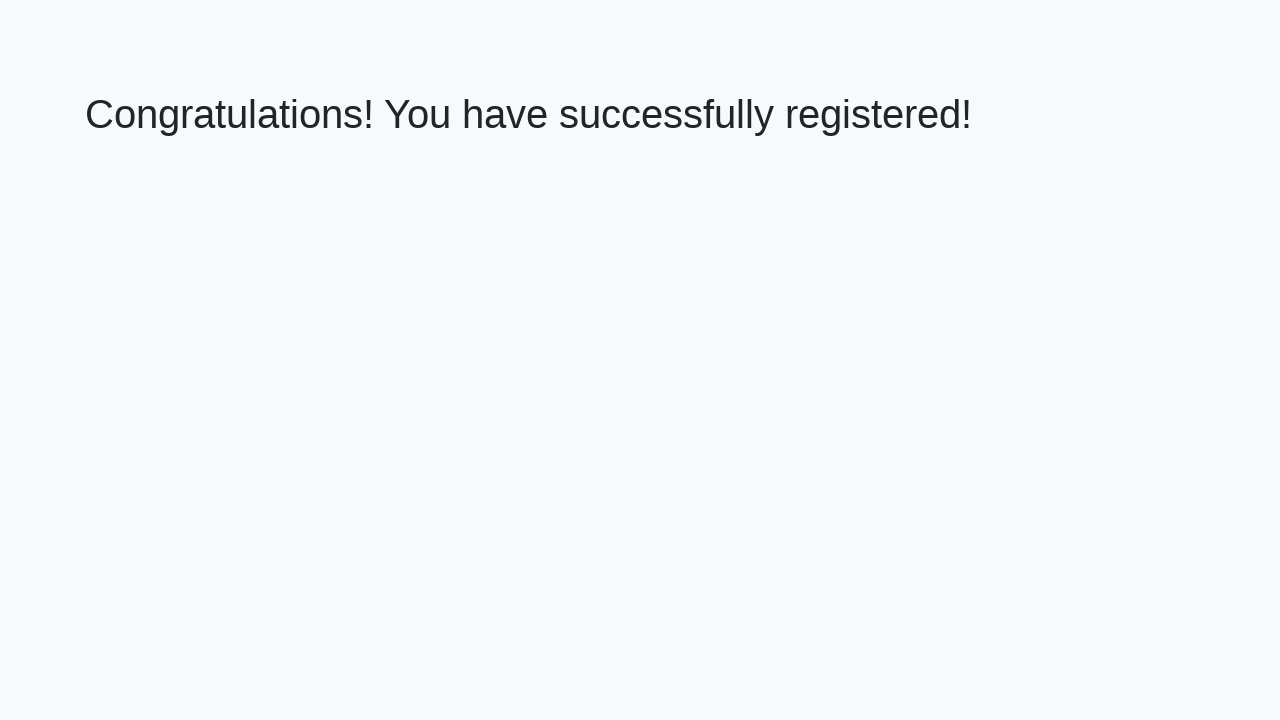

Verified success message displays 'Congratulations! You have successfully registered!'
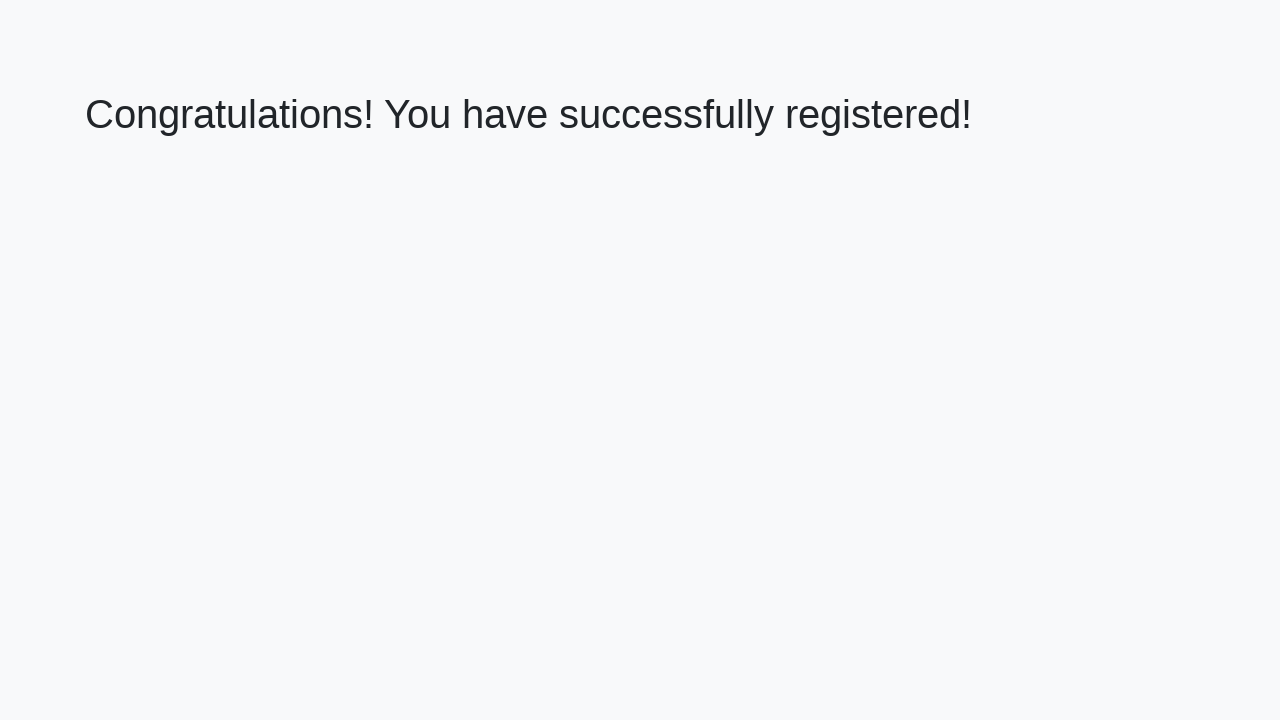

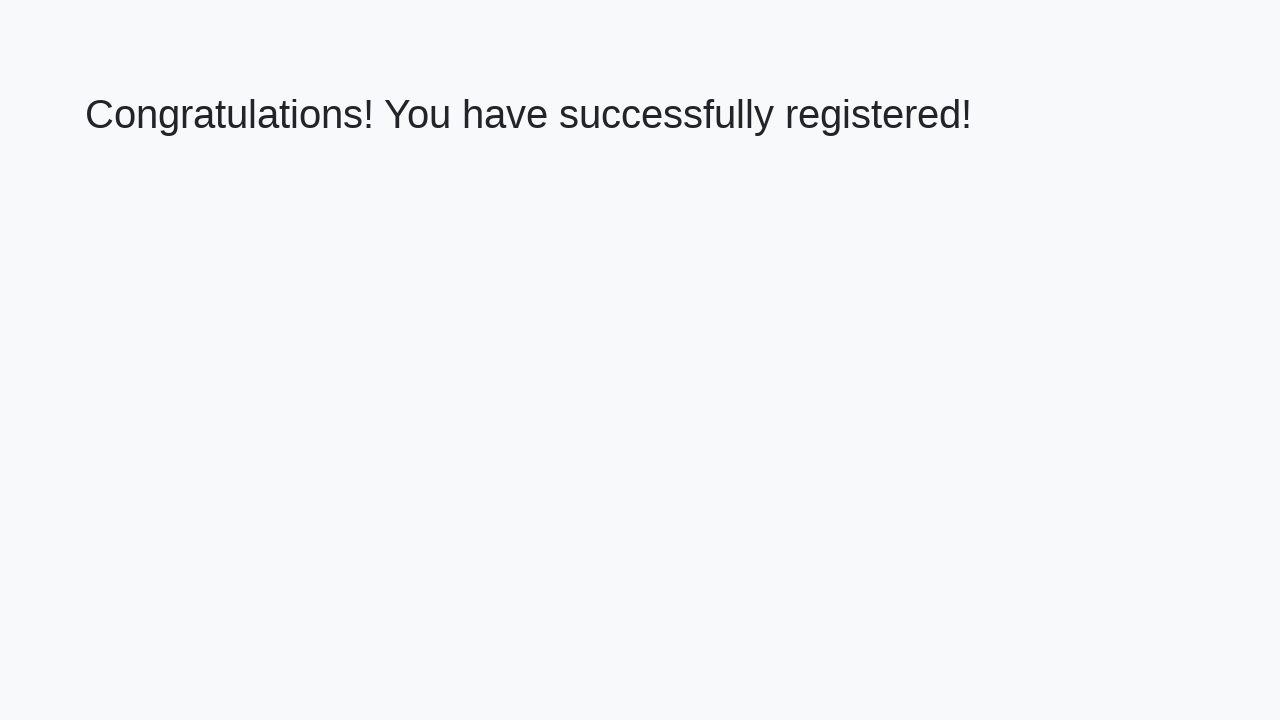